Tests modal interaction by opening a modal, filling in a name field, submitting the form, and verifying the success message

Starting URL: https://paulocoliveira.github.io/mypages/advanced/index.html

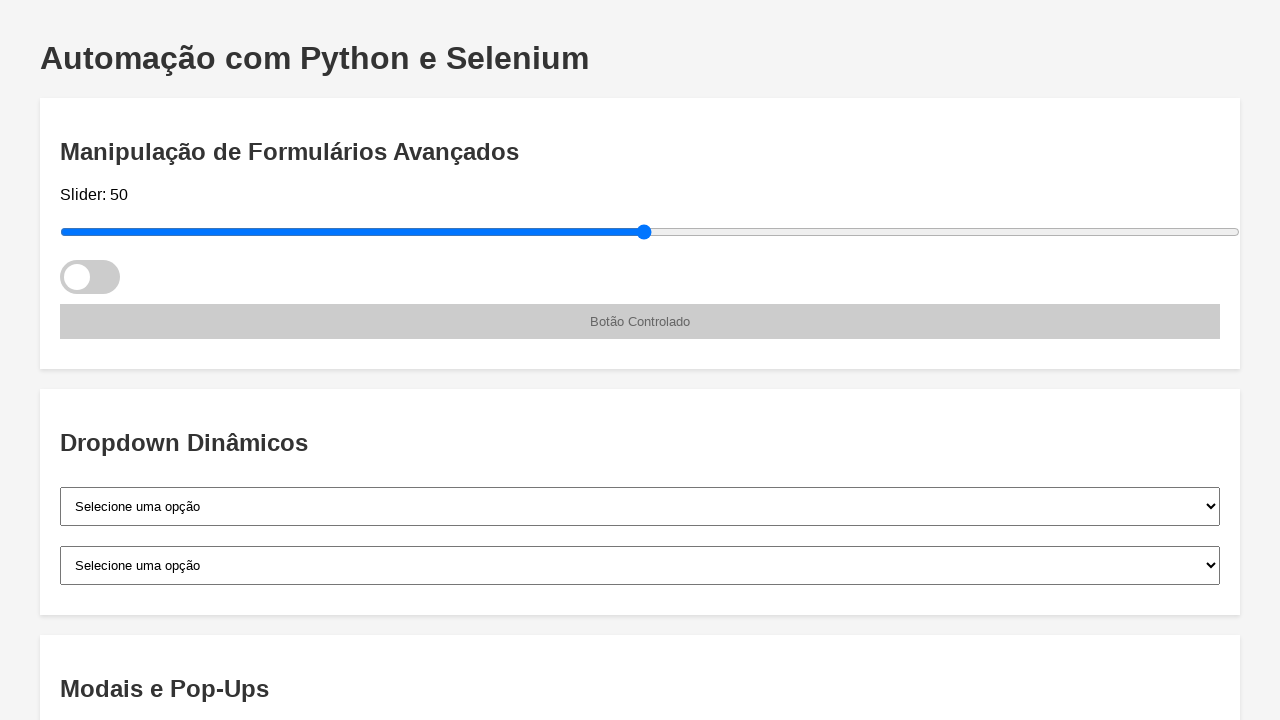

Clicked button to open modal at (640, 360) on #open-modal
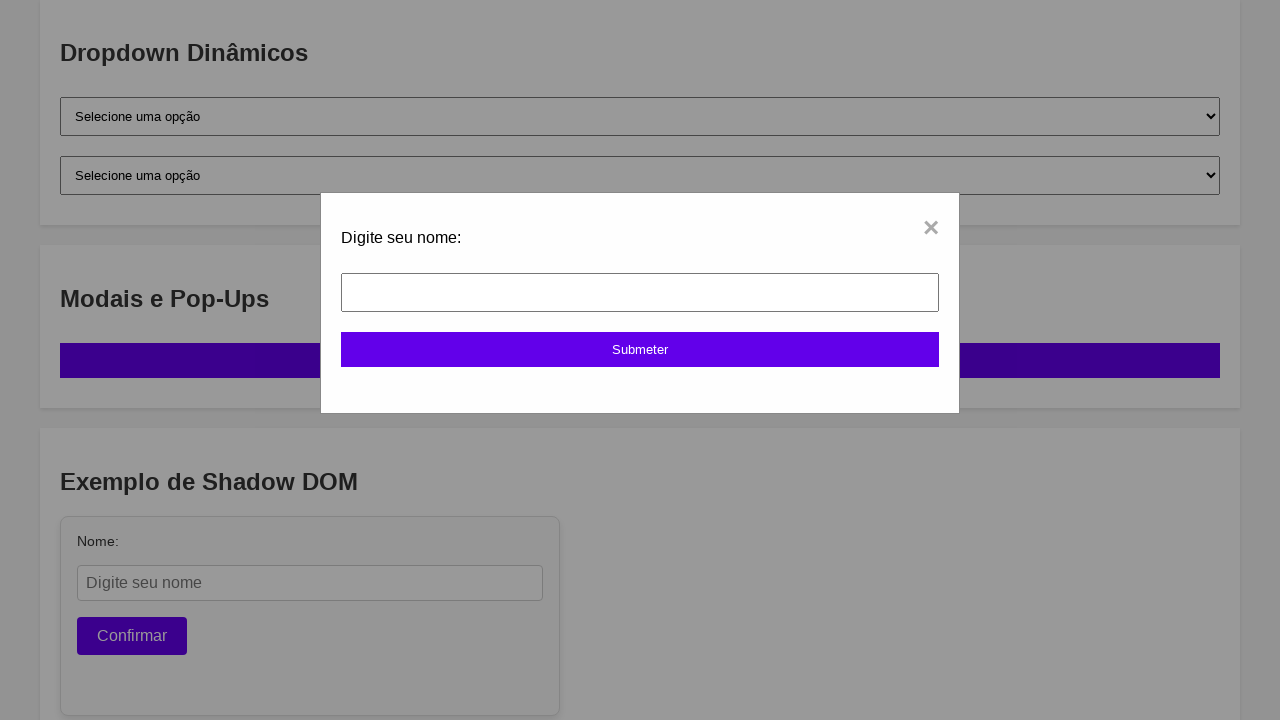

Modal appeared and is now visible
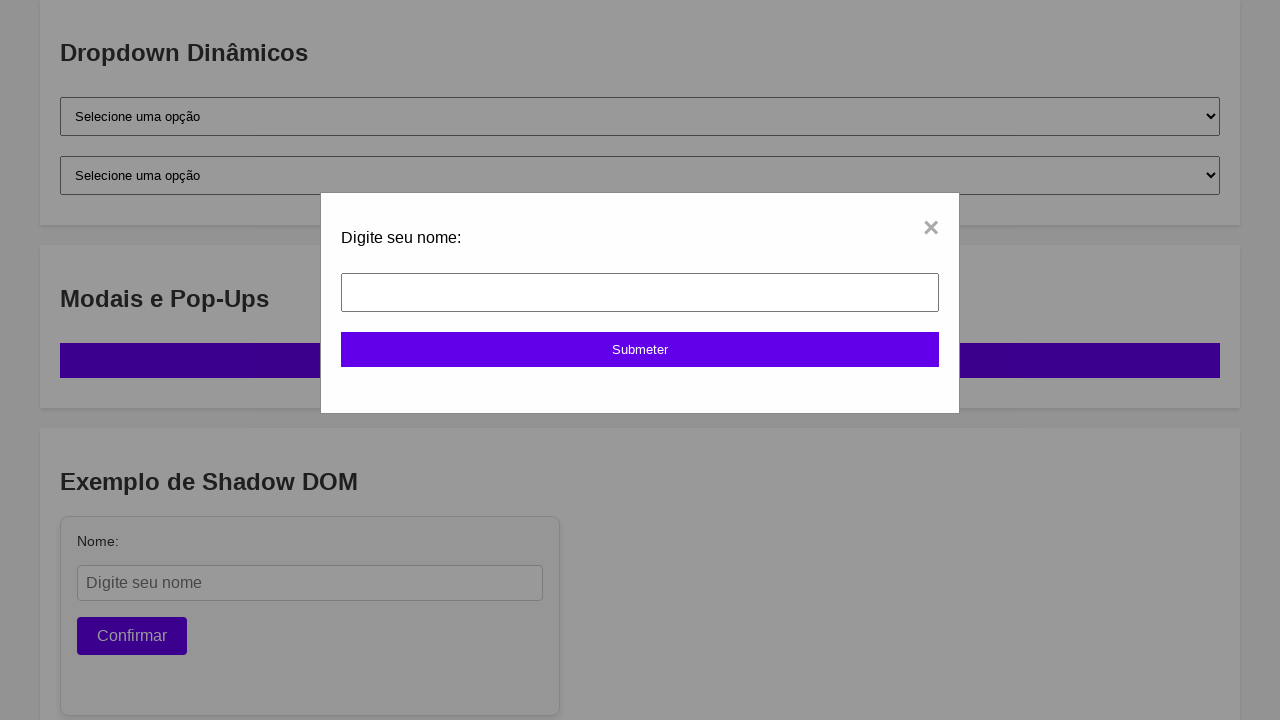

Filled name input field with 'TestUser' on #name-input
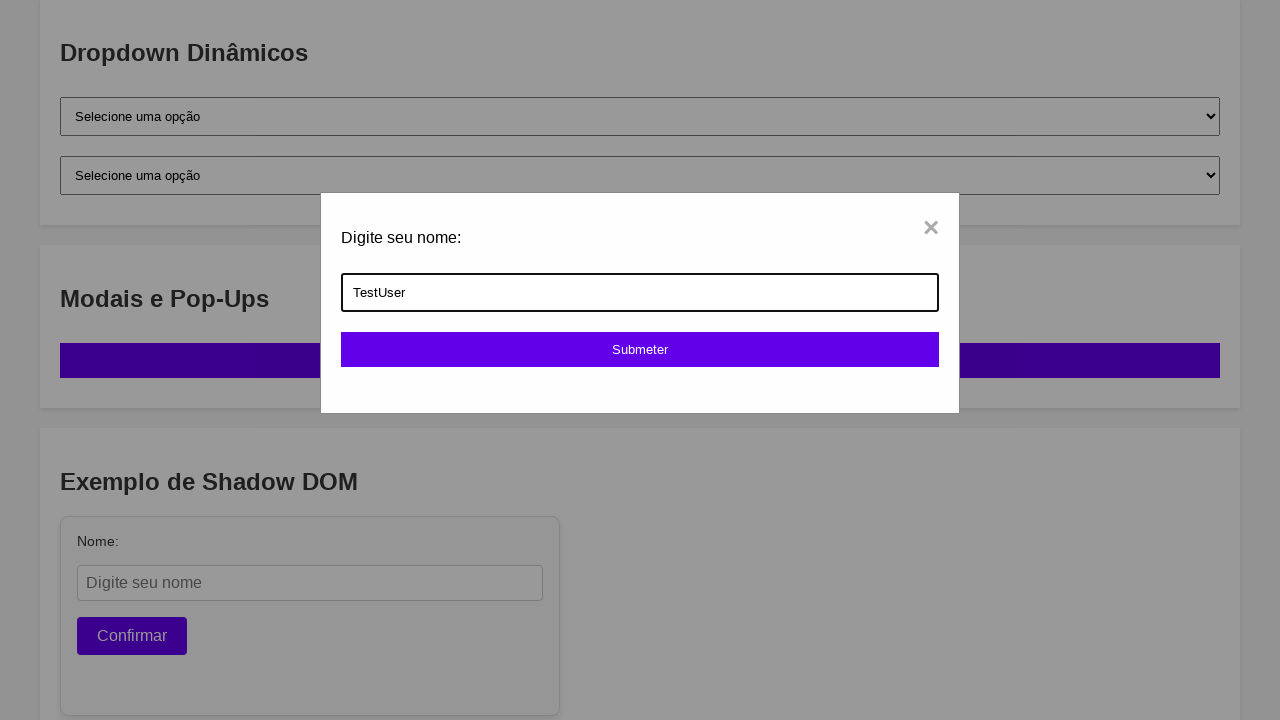

Clicked submit button to submit the form at (640, 350) on #submit-name
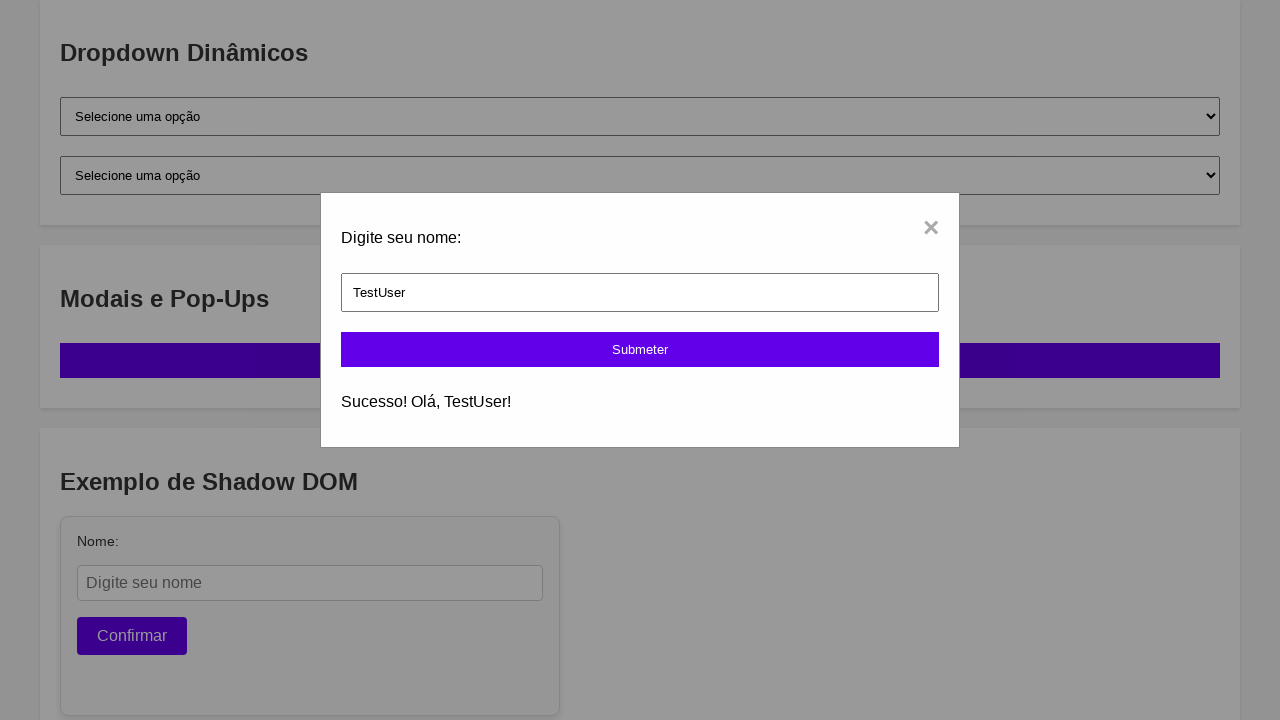

Success message appeared, confirming form submission
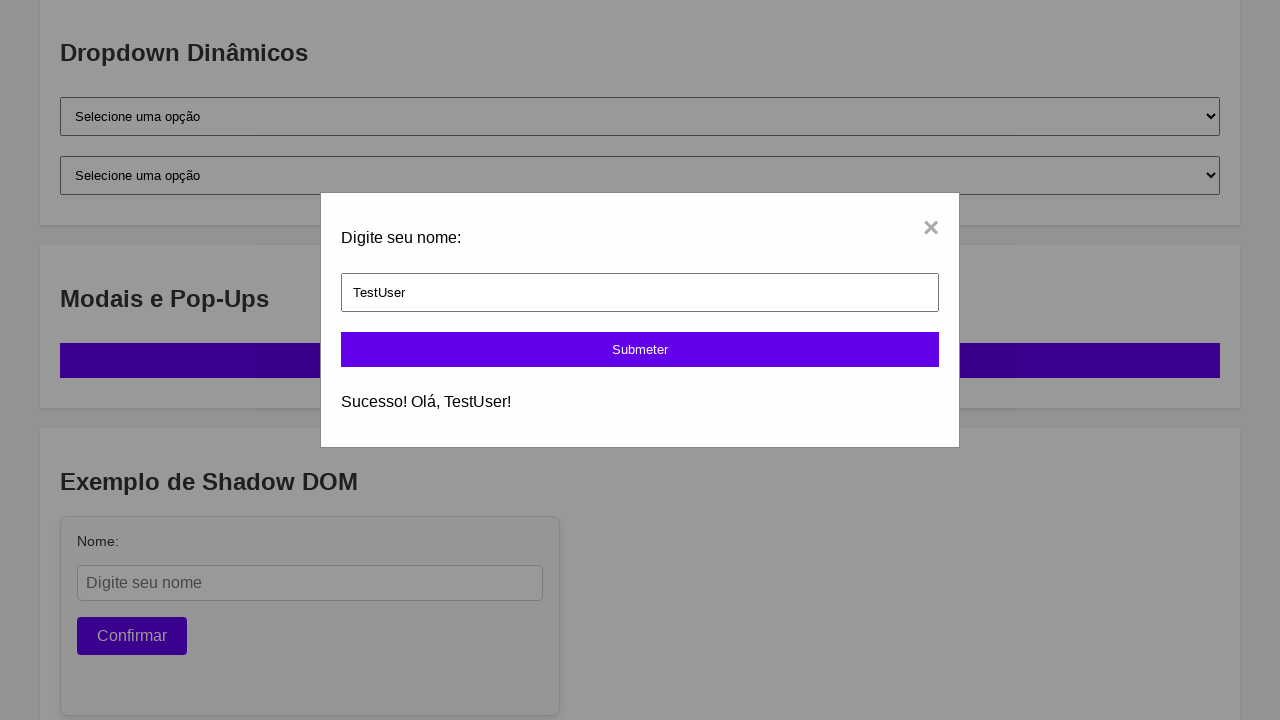

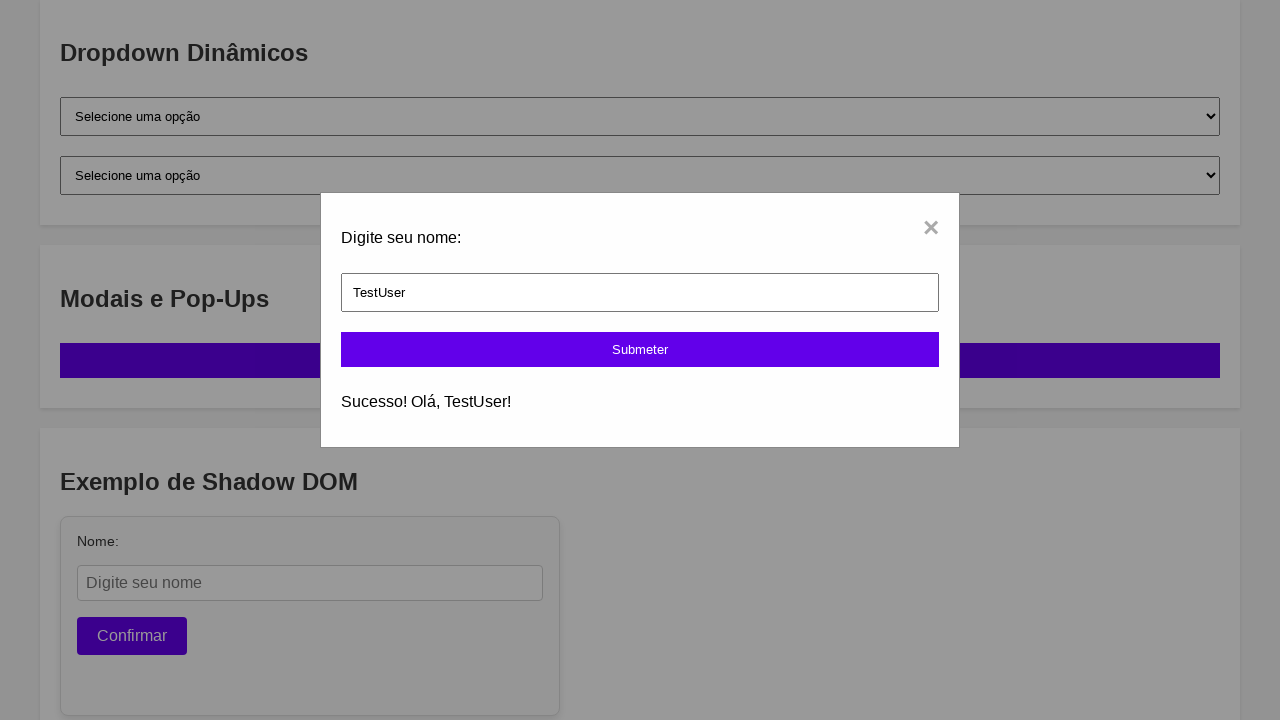